Tests that all images on pages have valid src attributes that return successful HTTP responses

Starting URL: https://ntig-uppsala.github.io/Frisor-Saxe/index-fi.html

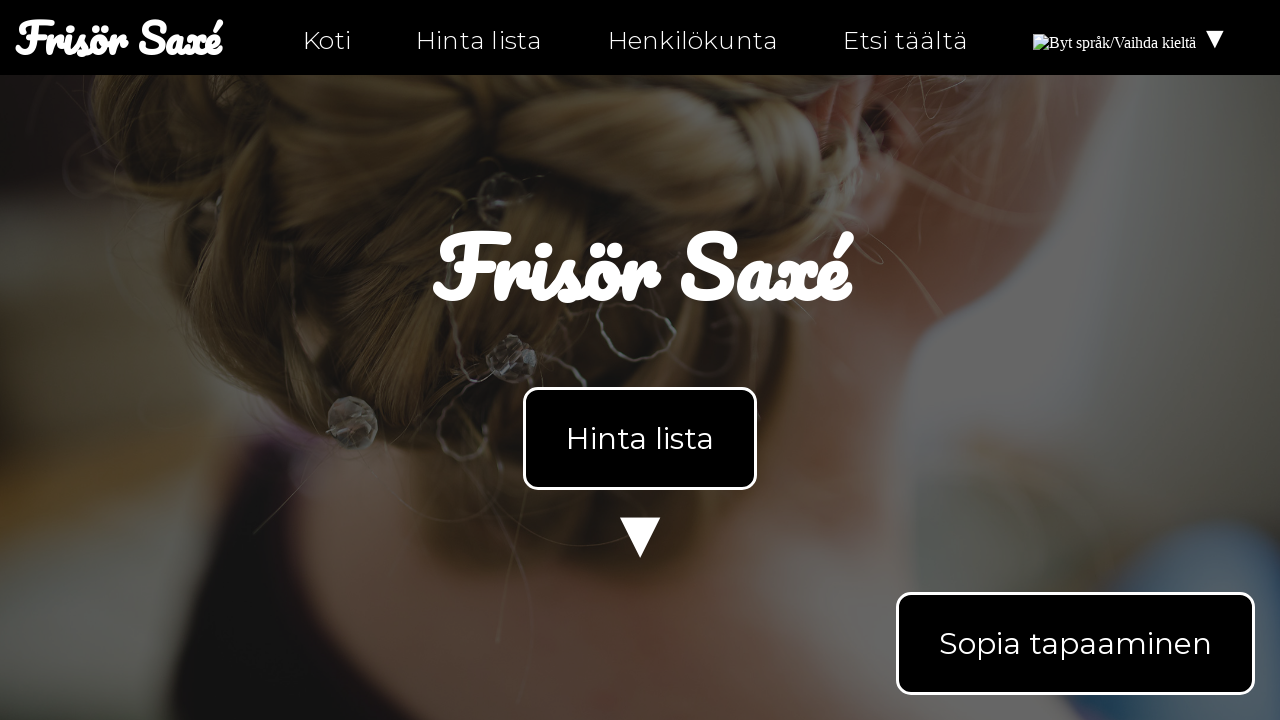

Located all img elements on initial page
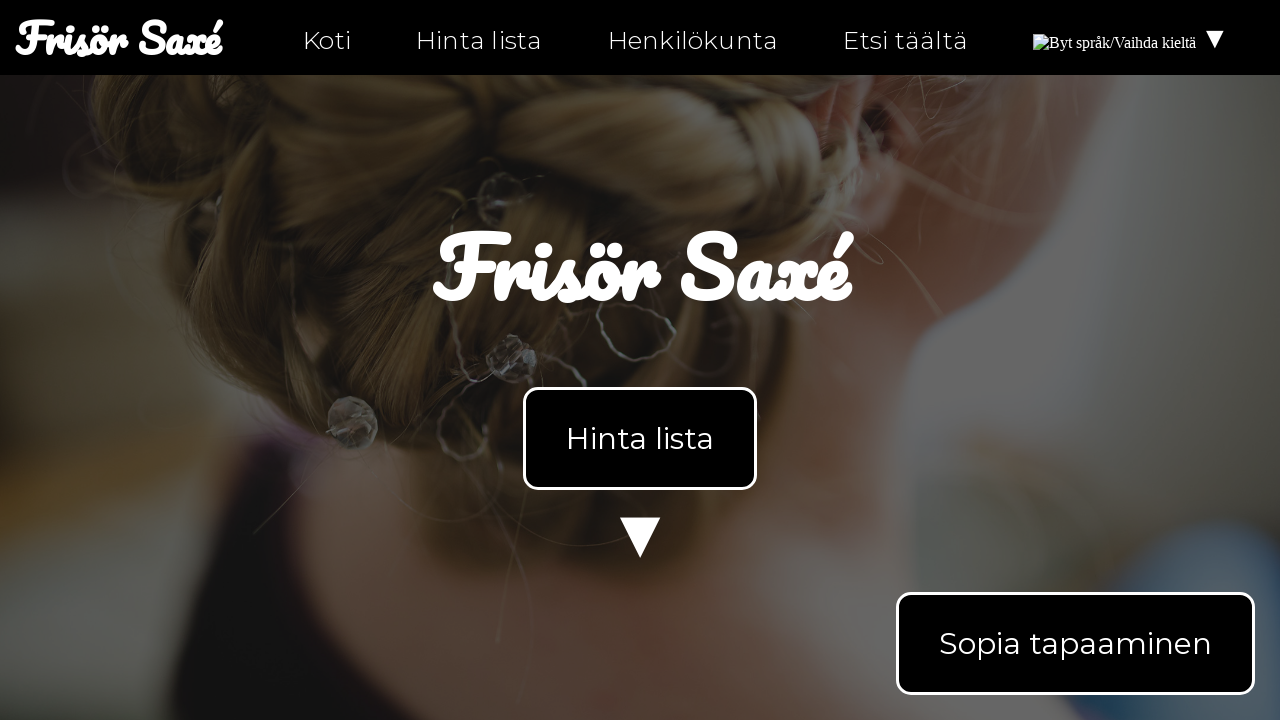

Retrieved src attribute from image element
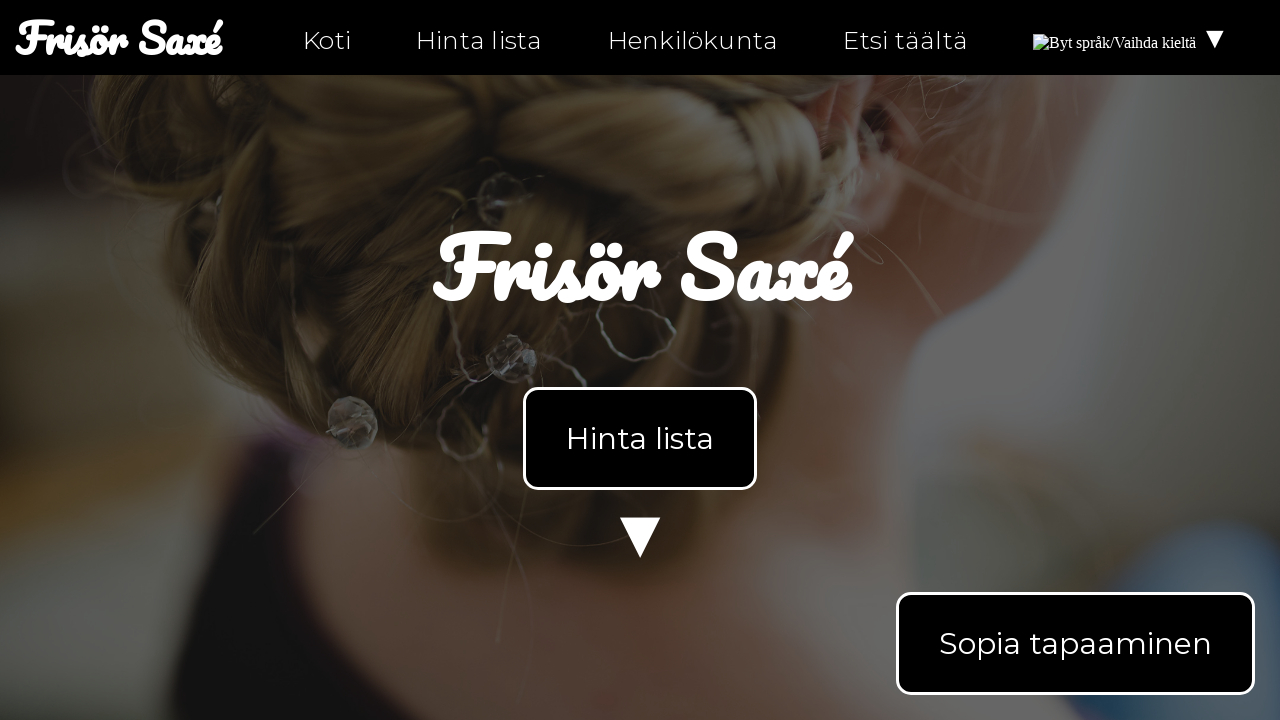

Asserted that image has valid src attribute
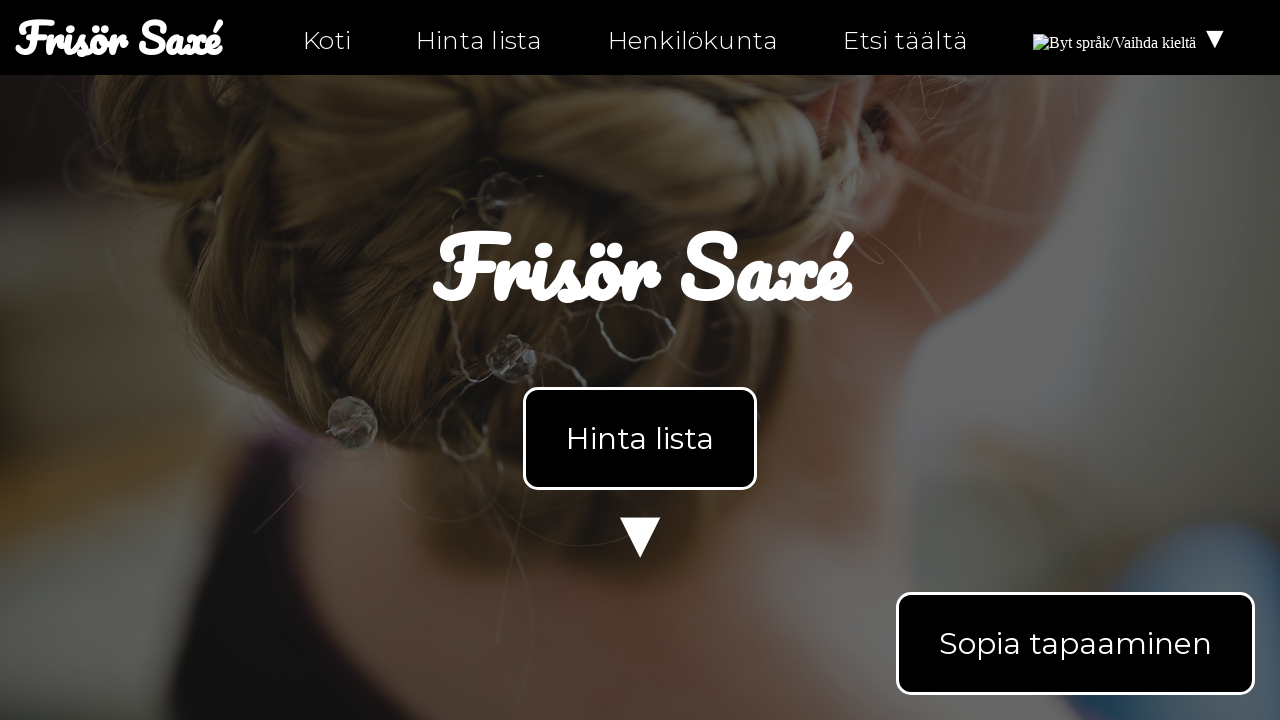

Retrieved src attribute from image element
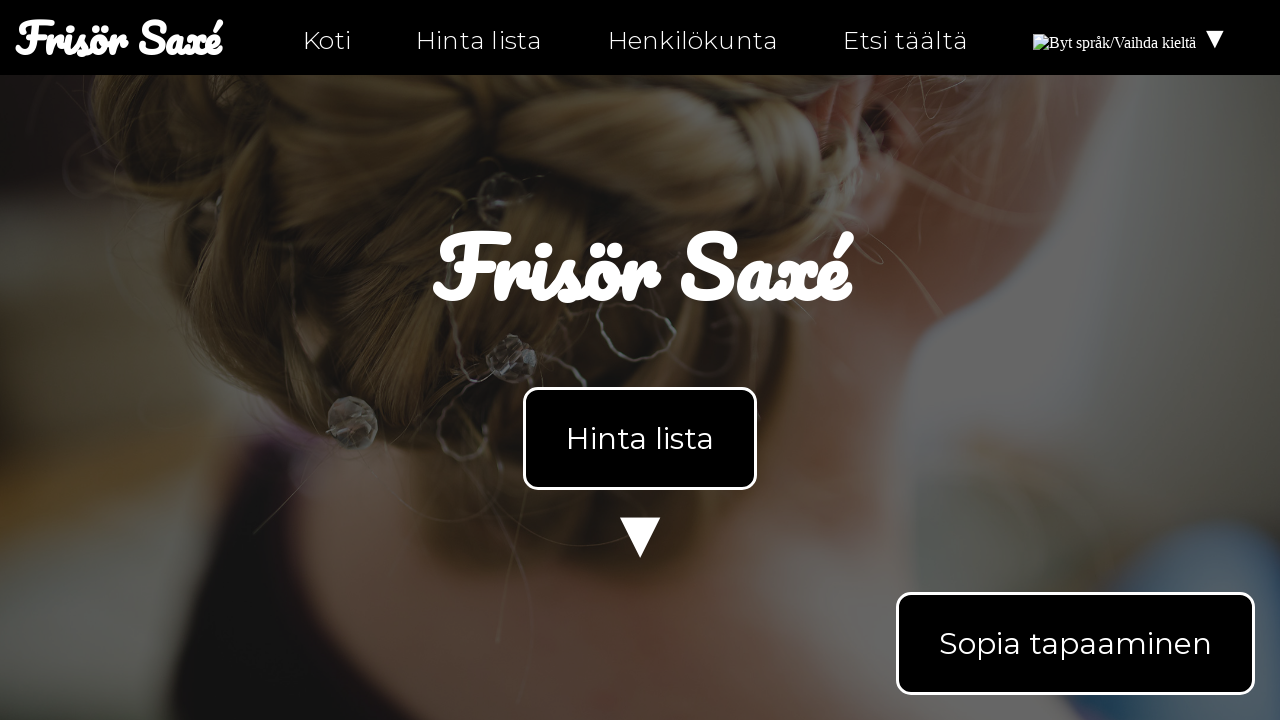

Asserted that image has valid src attribute
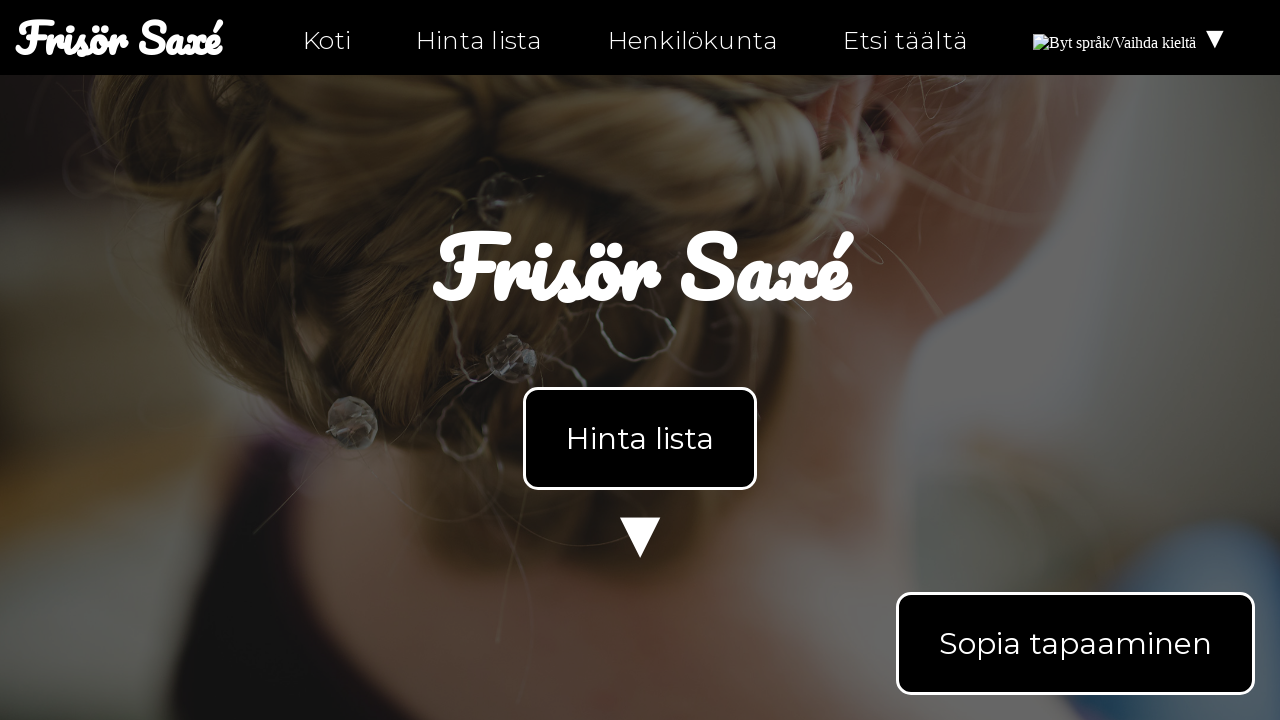

Retrieved src attribute from image element
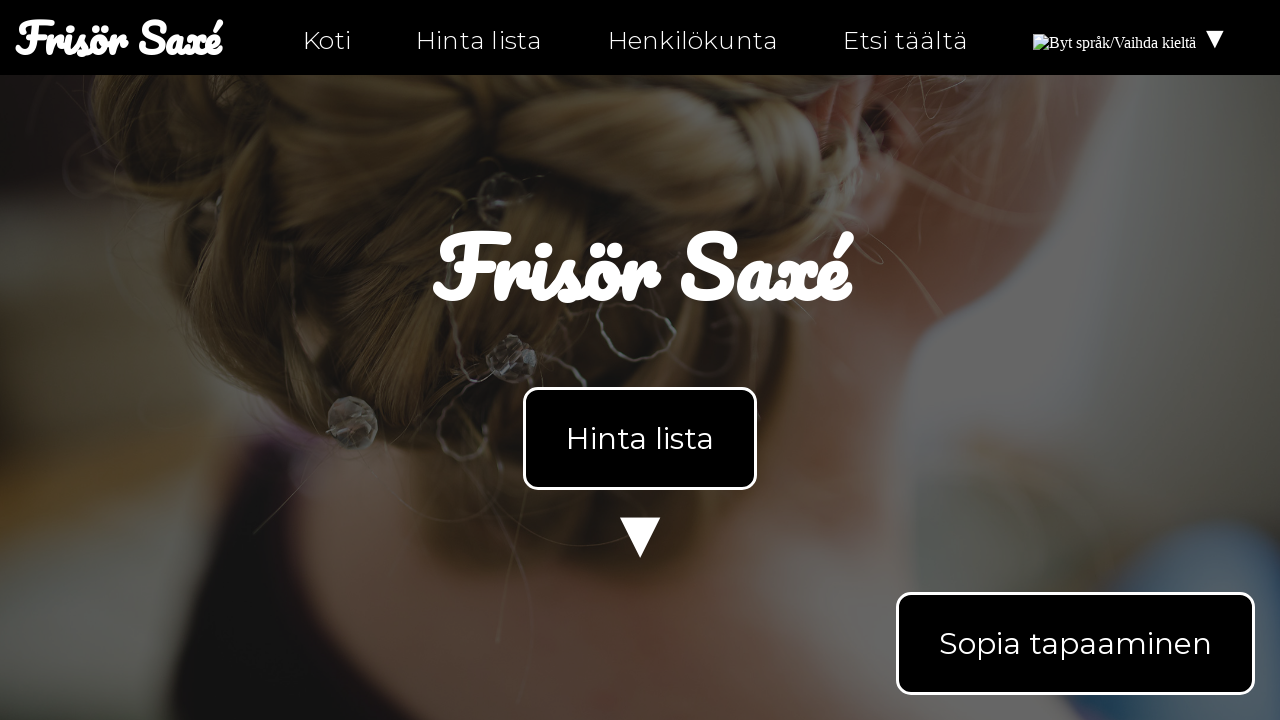

Asserted that image has valid src attribute
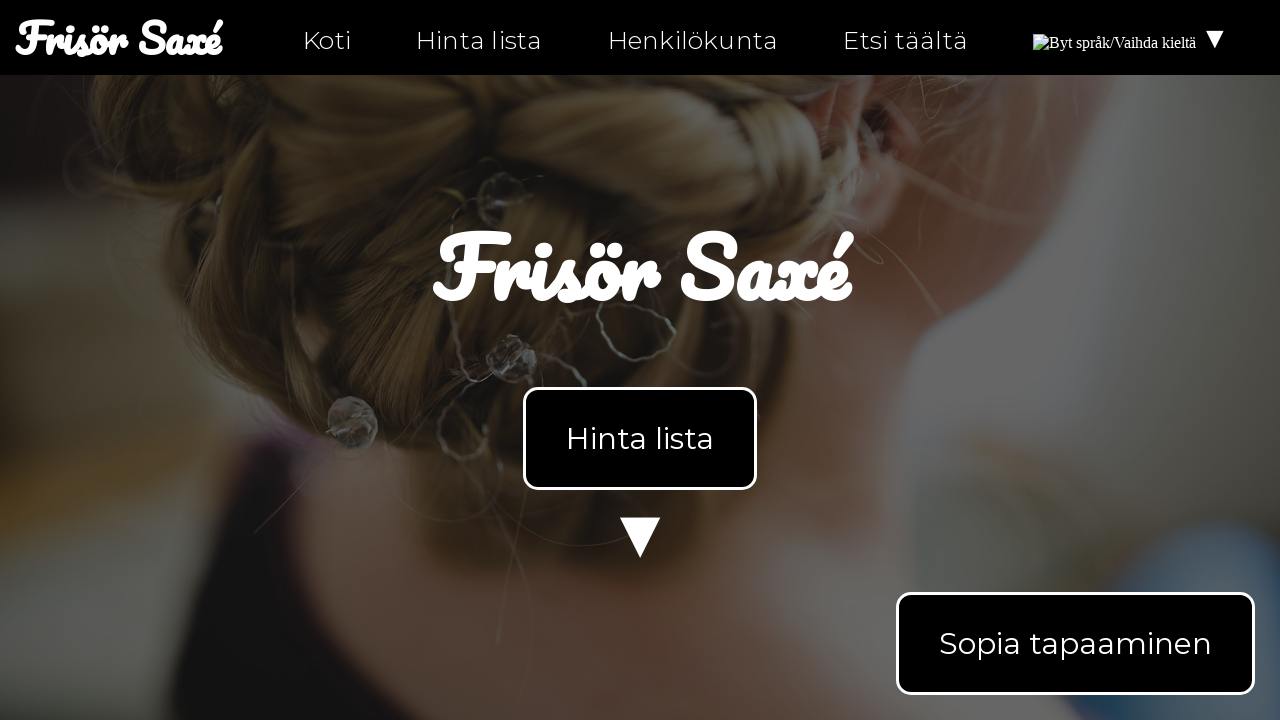

Retrieved src attribute from image element
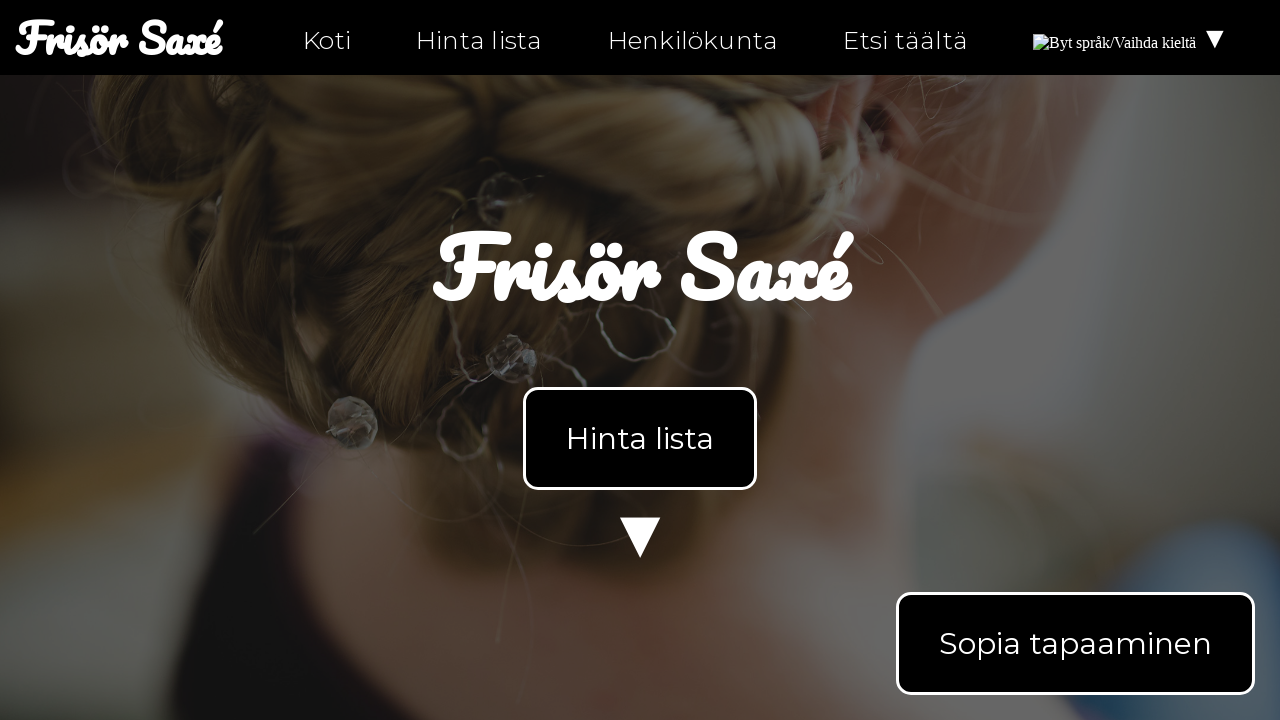

Asserted that image has valid src attribute
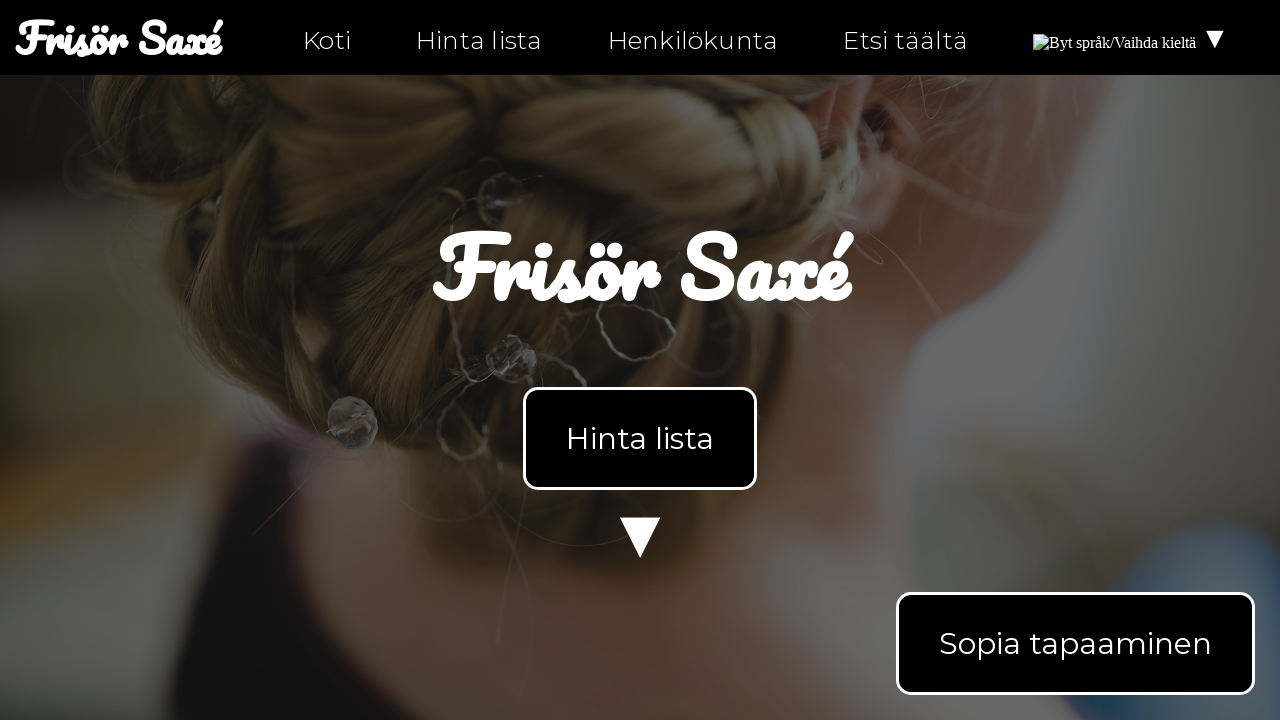

Navigated to personal-fi.html
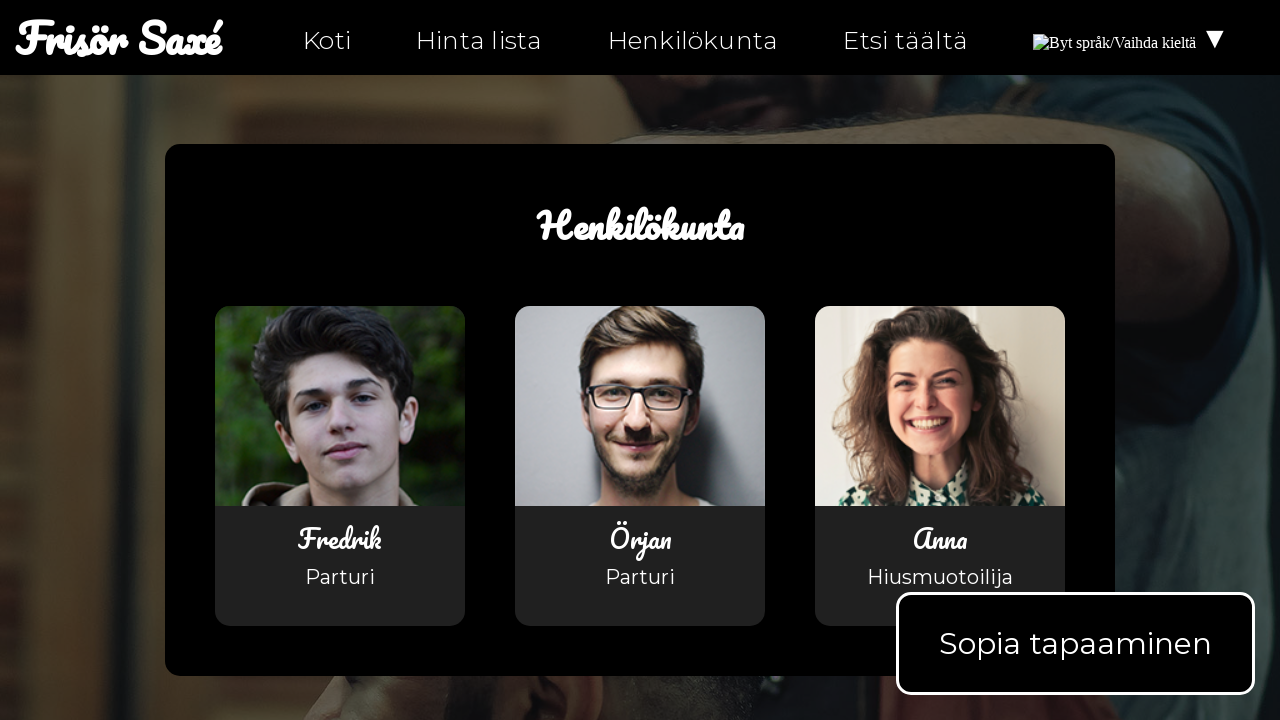

Located all img elements on personal-fi.html
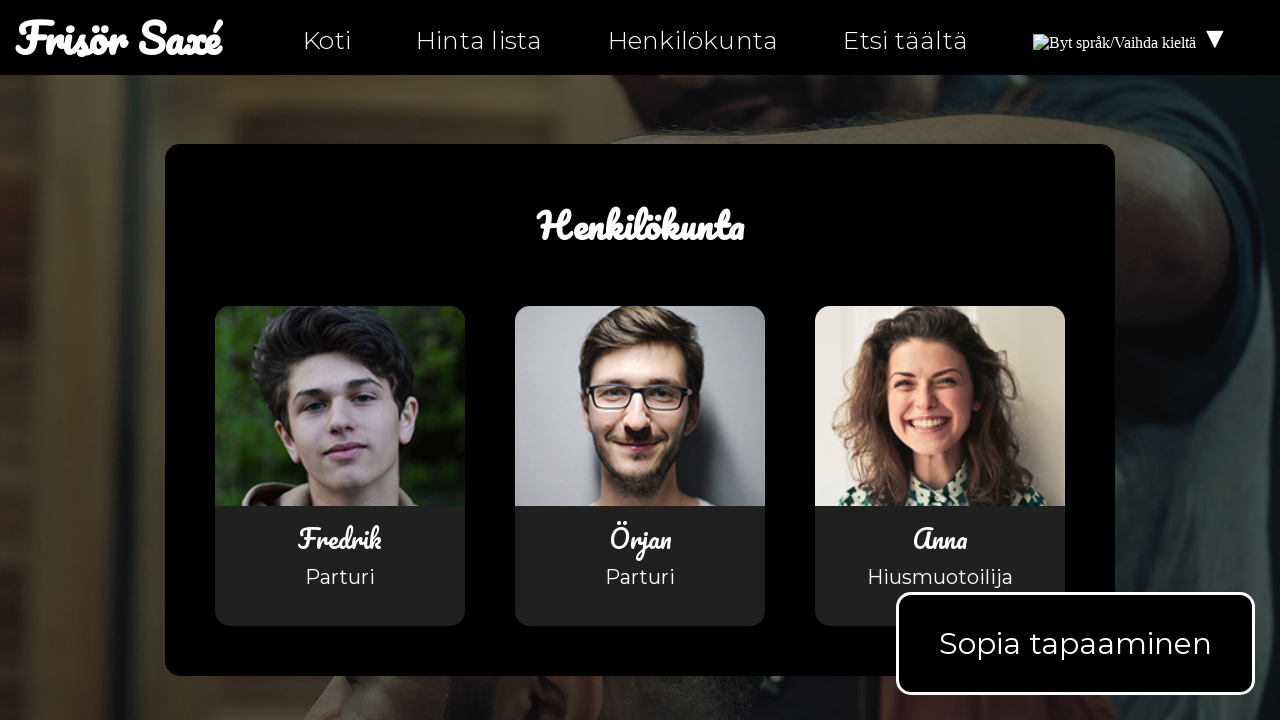

Retrieved src attribute from image on personal-fi.html
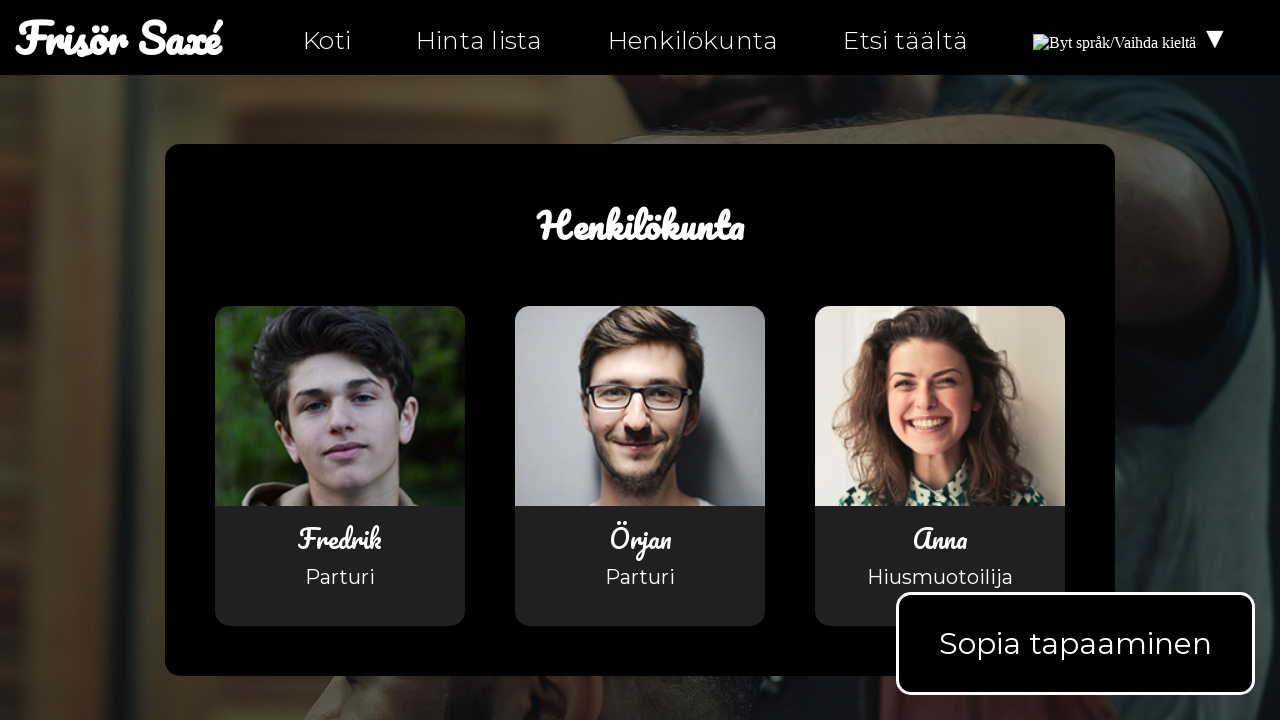

Asserted that image on personal-fi.html has valid src attribute
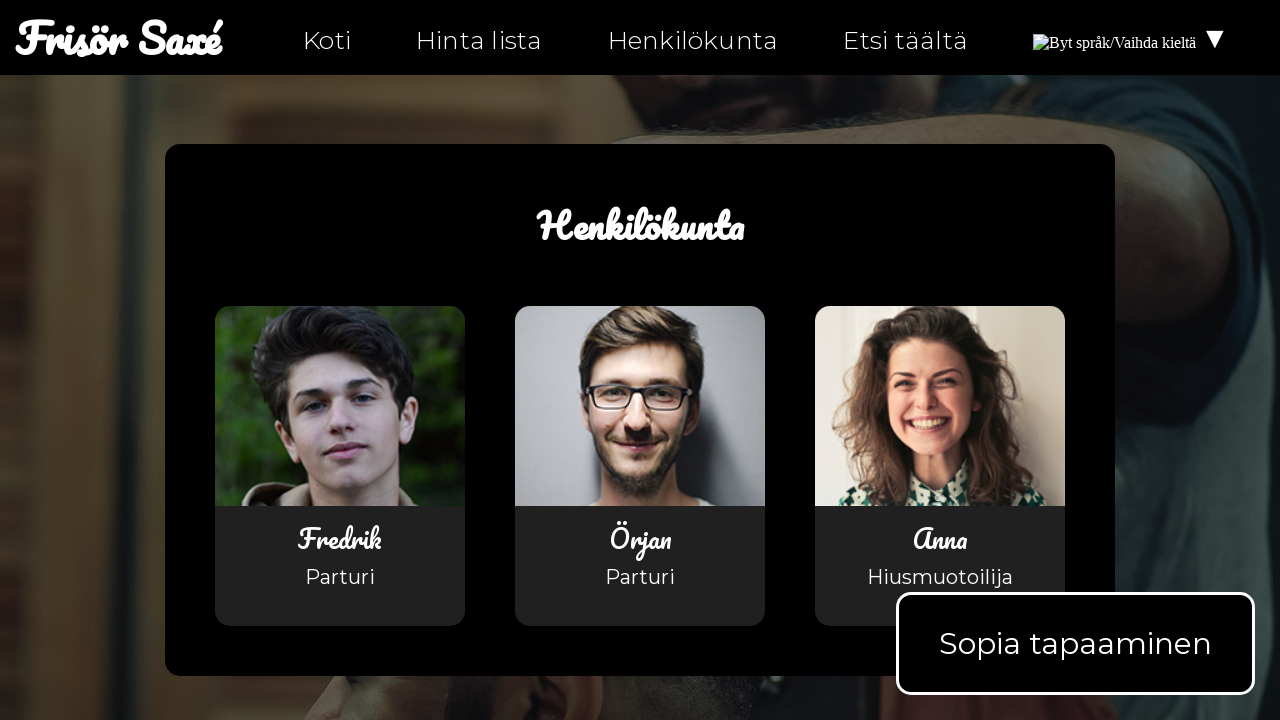

Retrieved src attribute from image on personal-fi.html
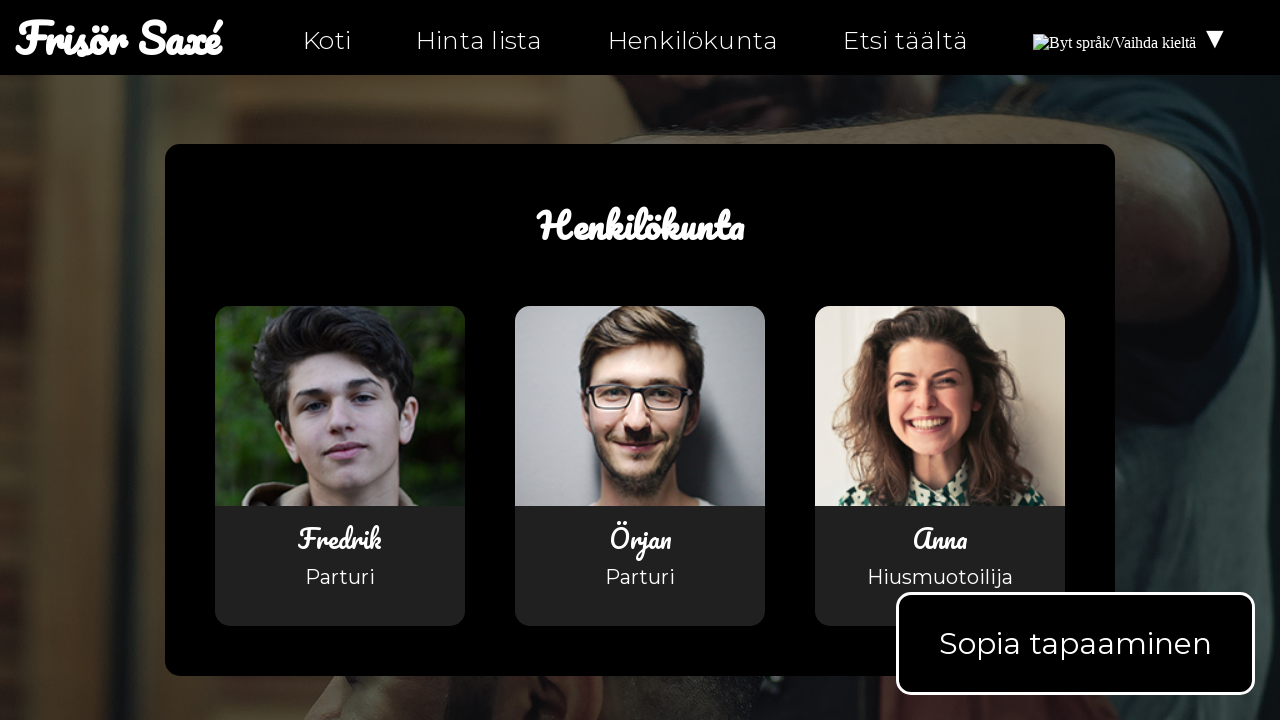

Asserted that image on personal-fi.html has valid src attribute
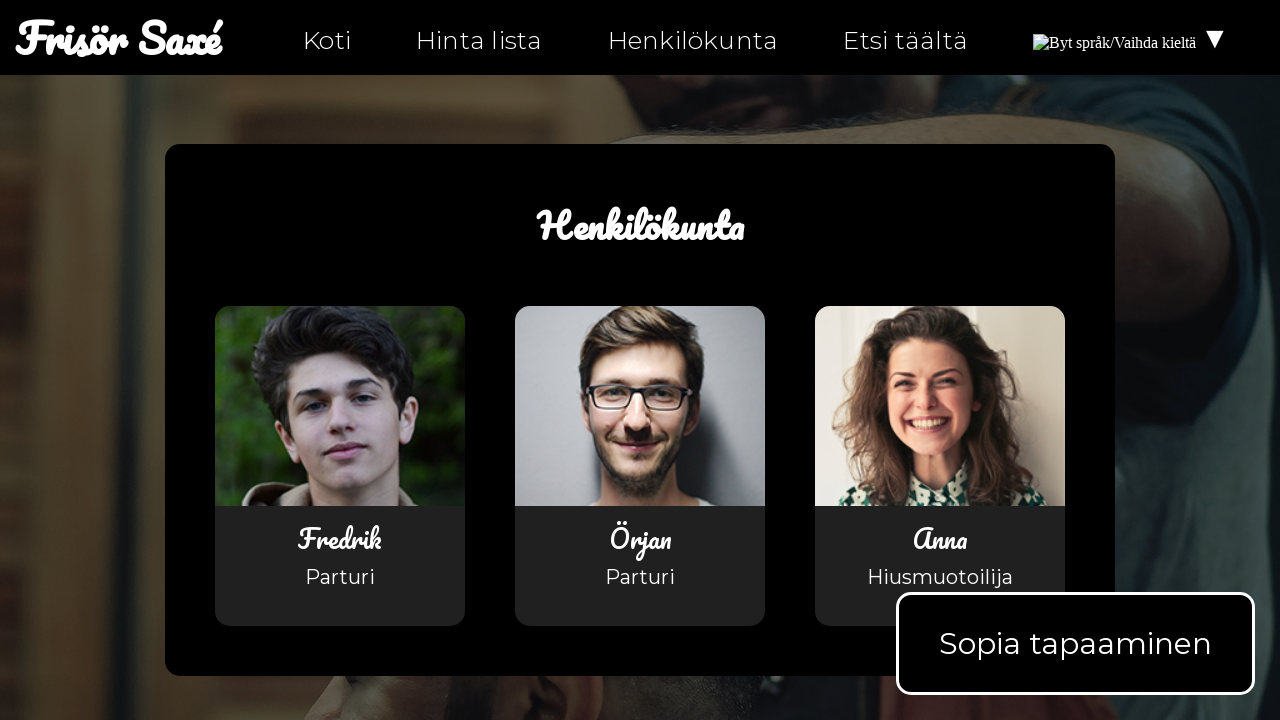

Retrieved src attribute from image on personal-fi.html
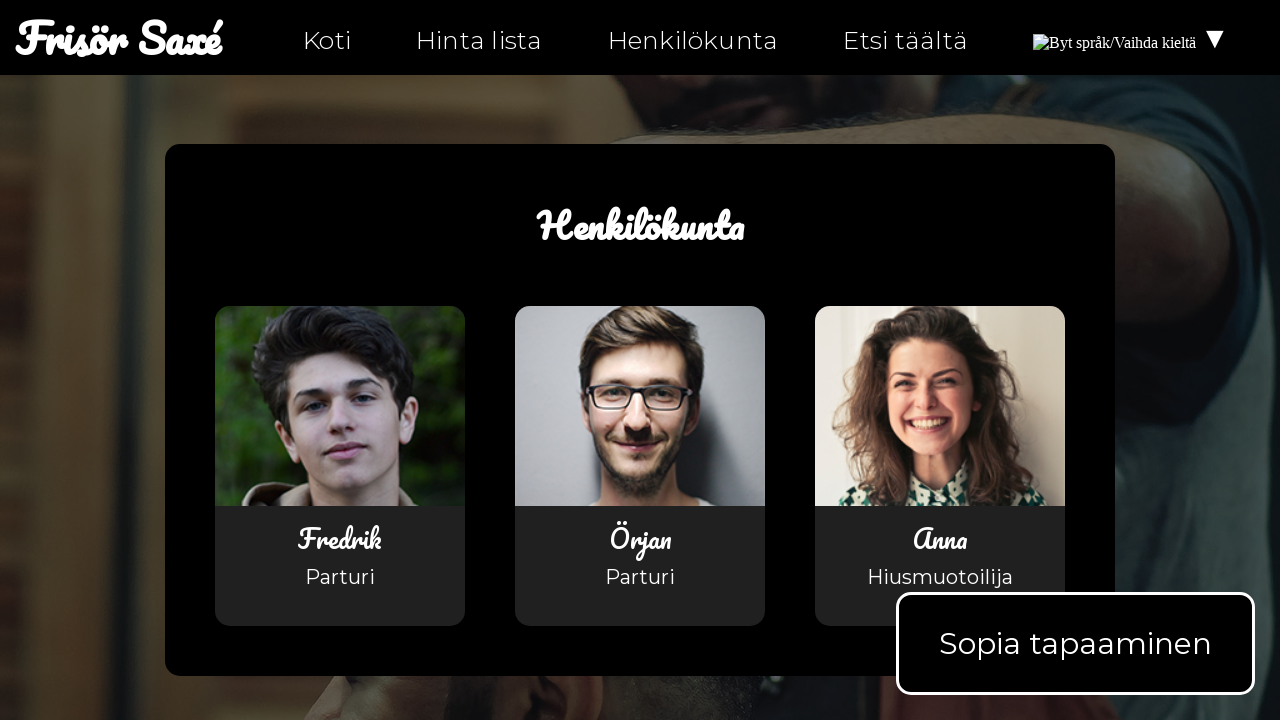

Asserted that image on personal-fi.html has valid src attribute
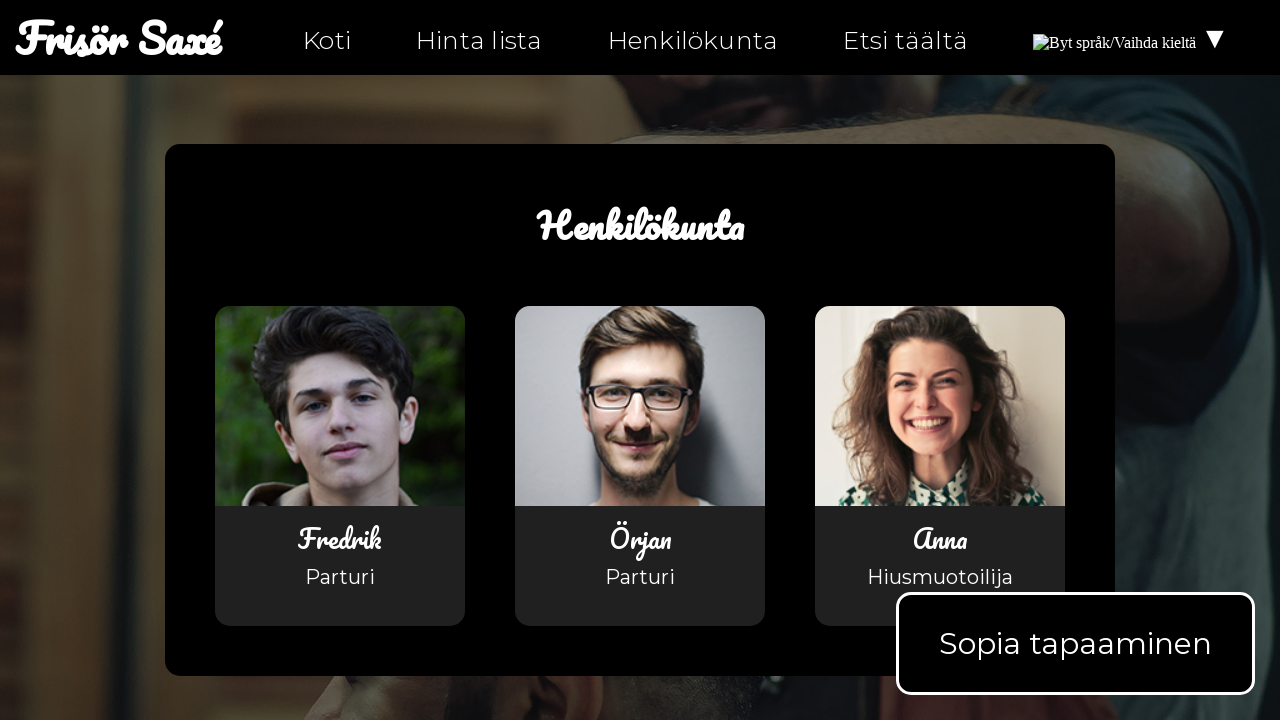

Retrieved src attribute from image on personal-fi.html
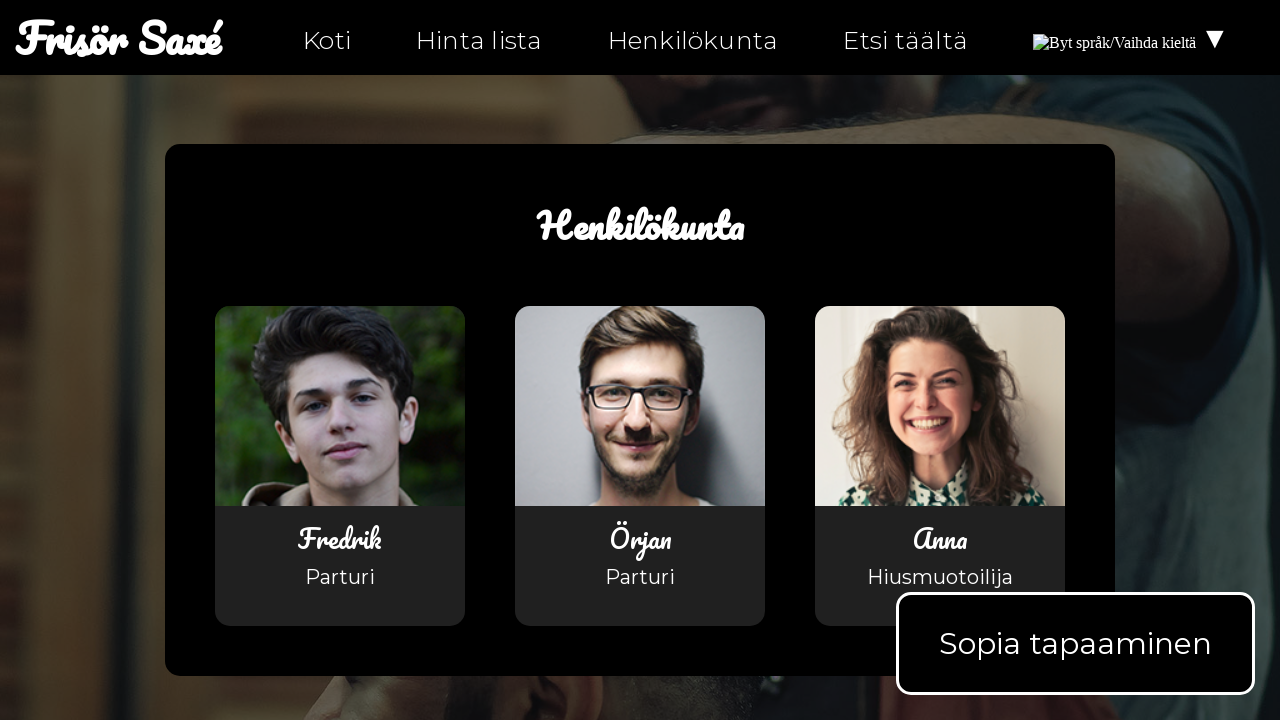

Asserted that image on personal-fi.html has valid src attribute
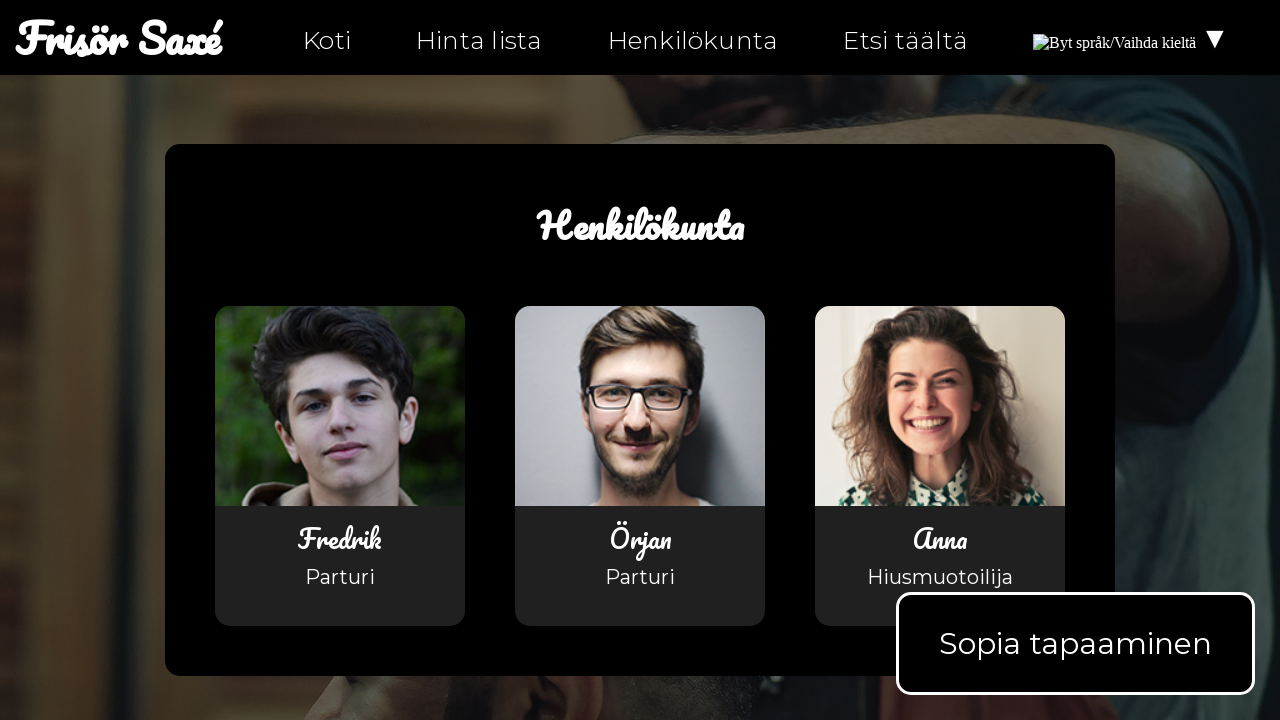

Retrieved src attribute from image on personal-fi.html
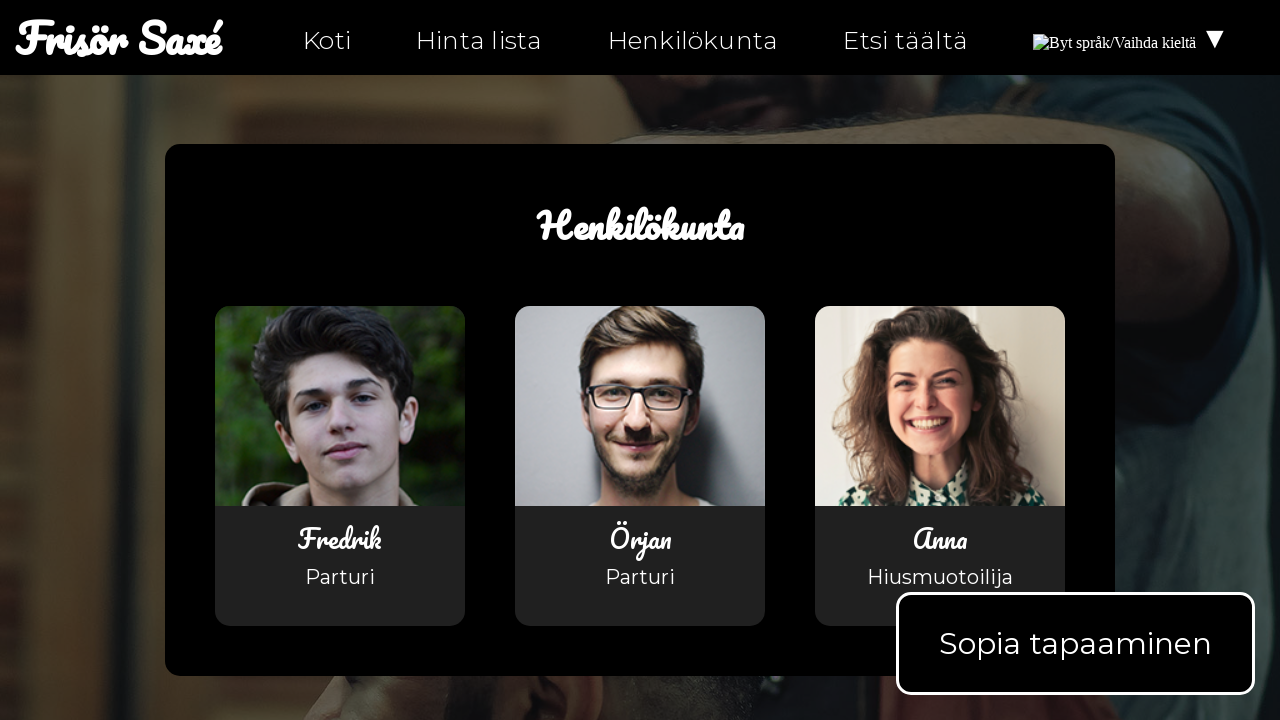

Asserted that image on personal-fi.html has valid src attribute
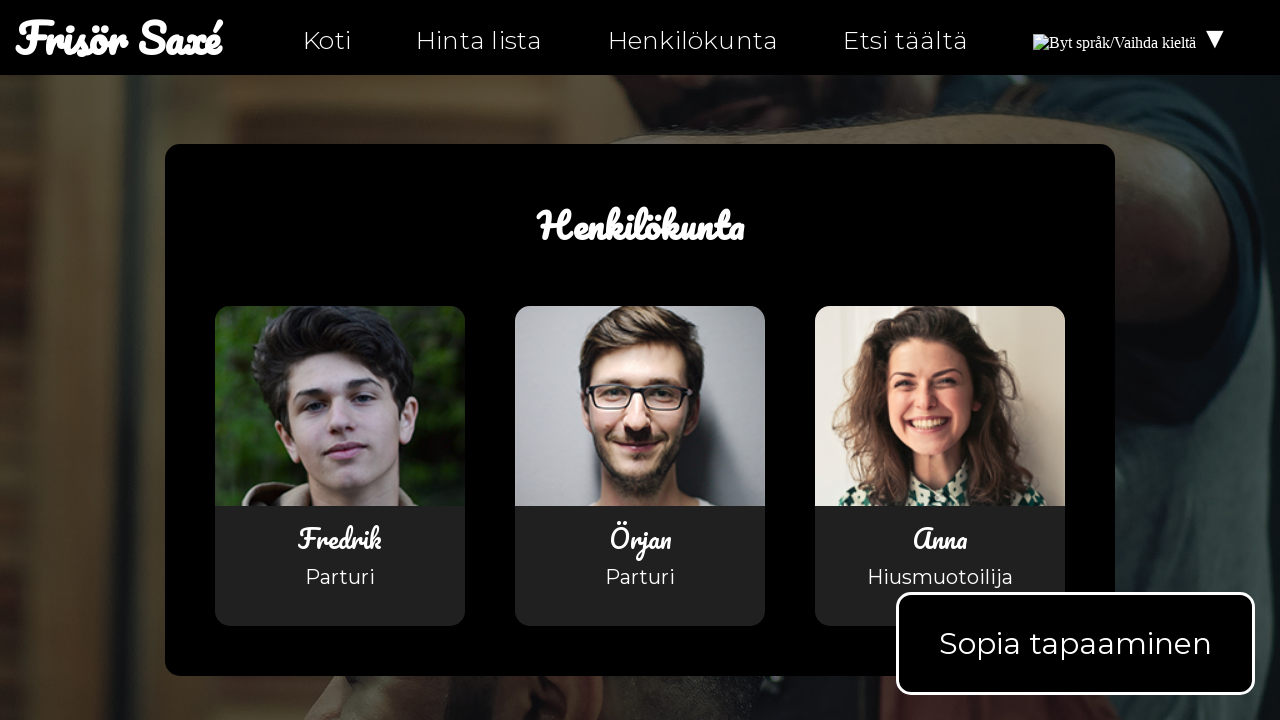

Retrieved src attribute from image on personal-fi.html
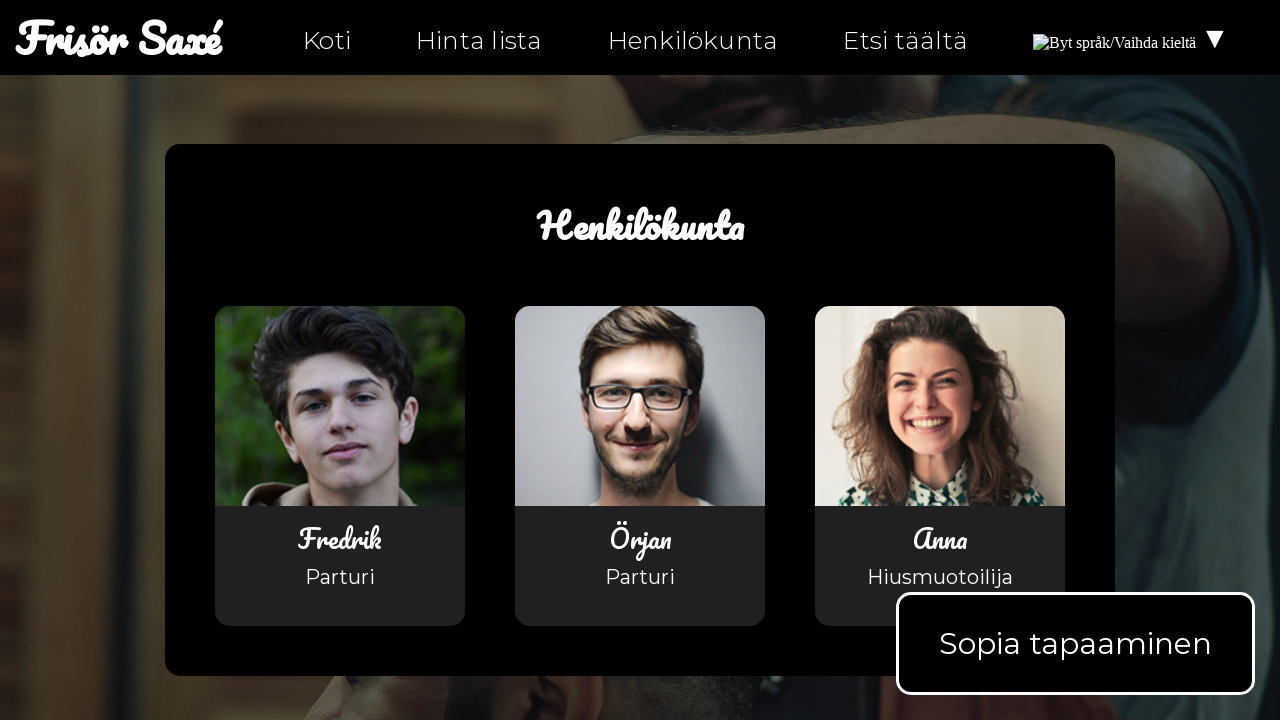

Asserted that image on personal-fi.html has valid src attribute
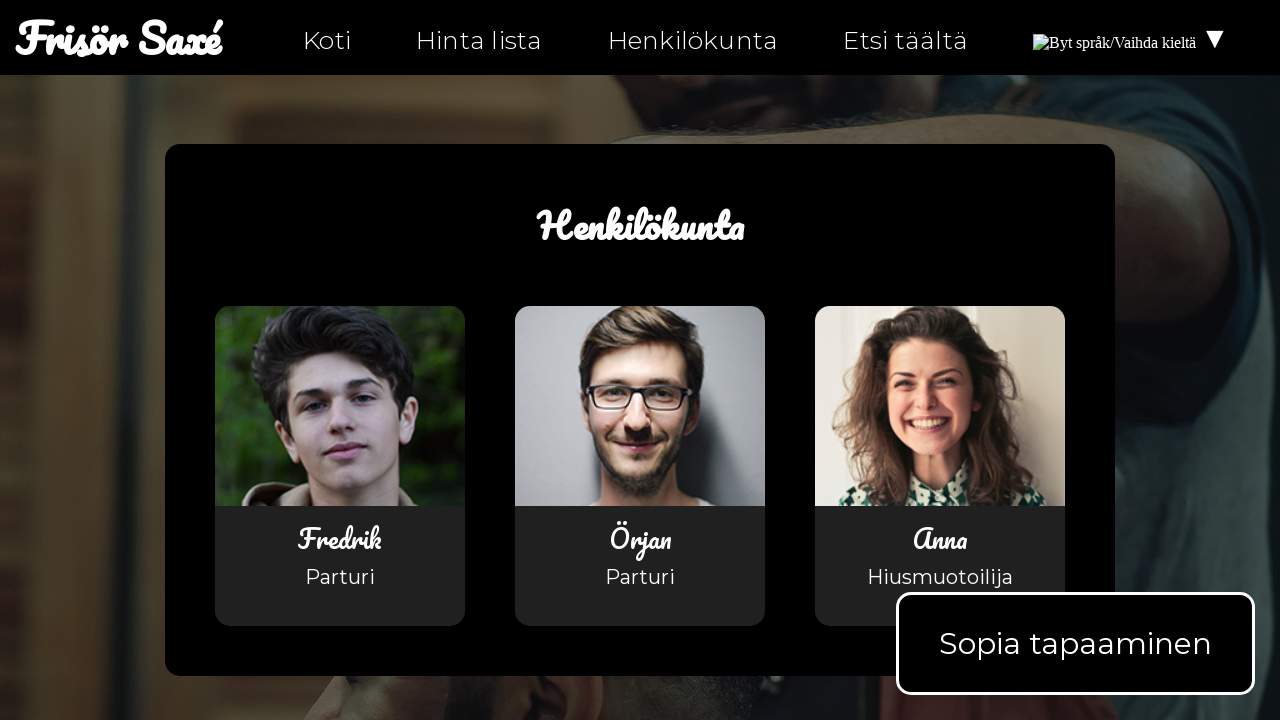

Retrieved src attribute from image on personal-fi.html
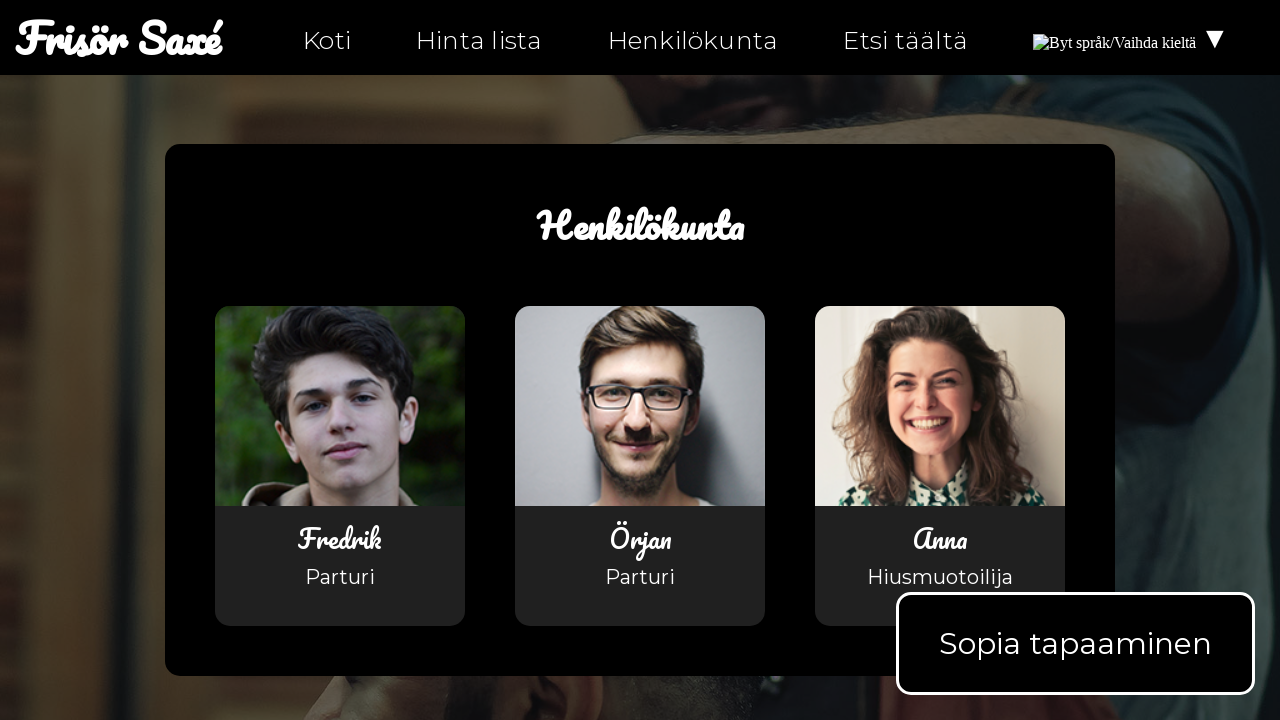

Asserted that image on personal-fi.html has valid src attribute
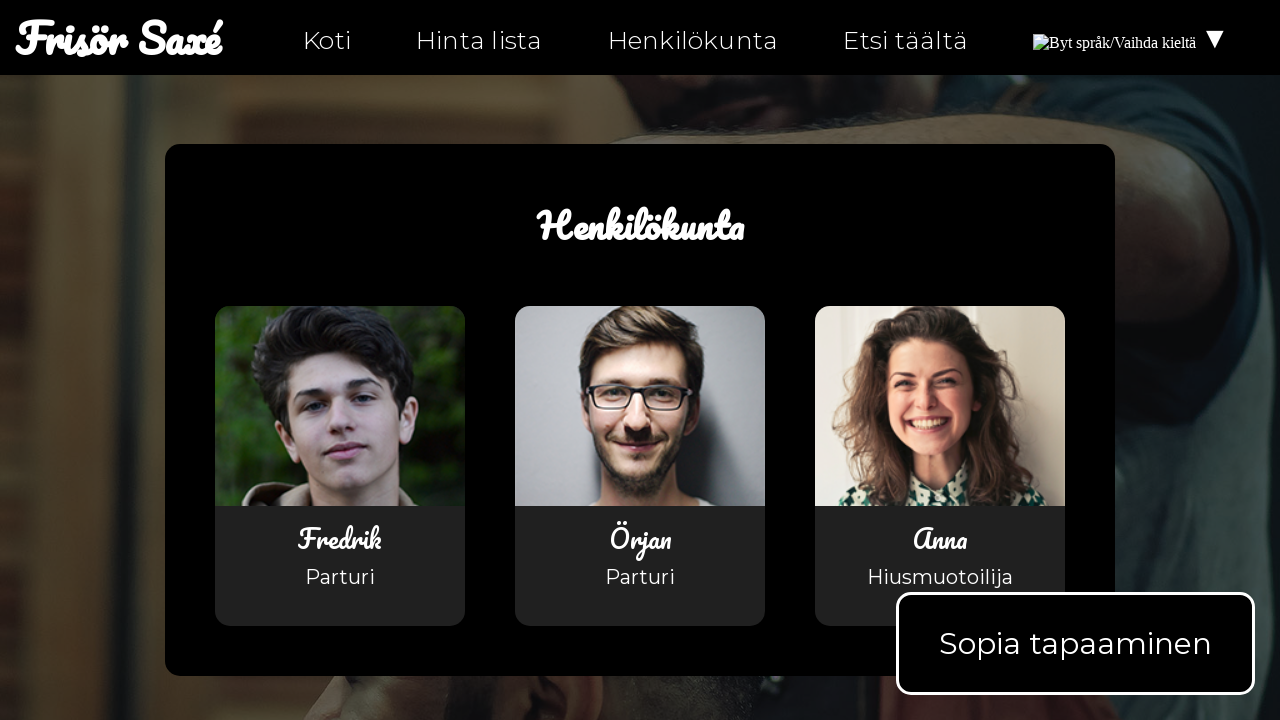

Navigated to hitta-hit-fi.html
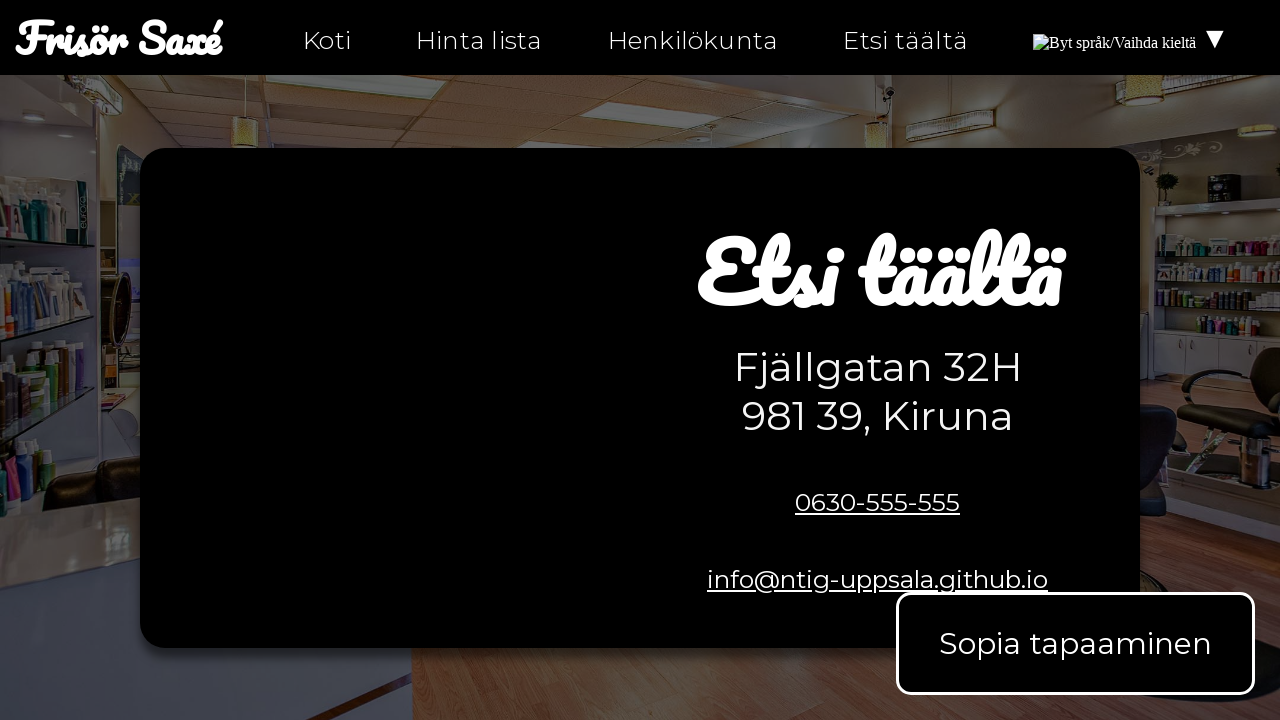

Located all img elements on hitta-hit-fi.html
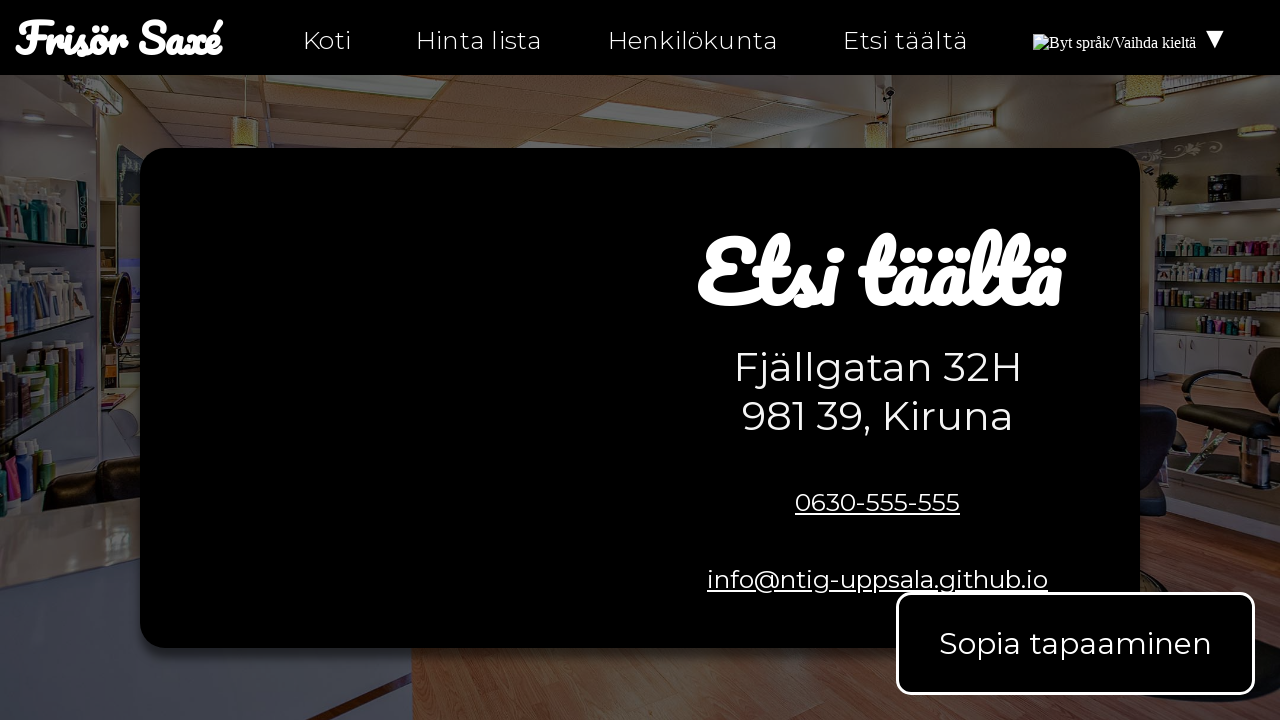

Retrieved src attribute from image on hitta-hit-fi.html
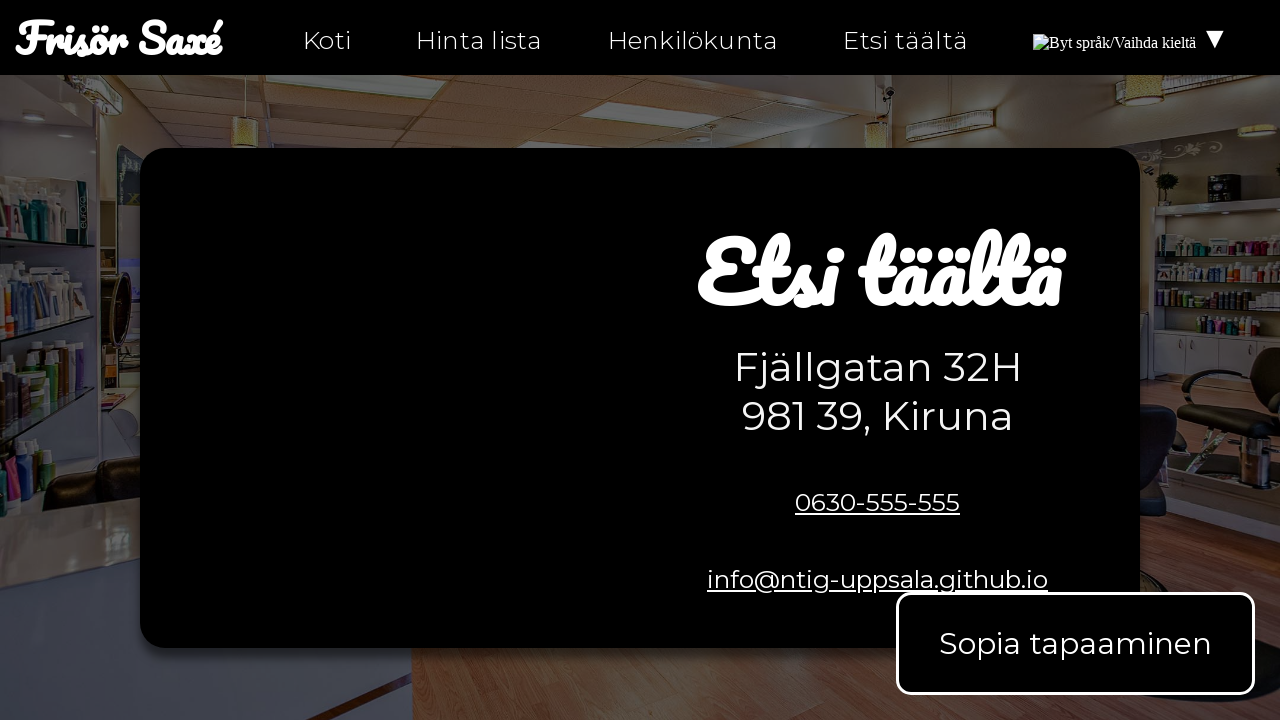

Asserted that image on hitta-hit-fi.html has valid src attribute
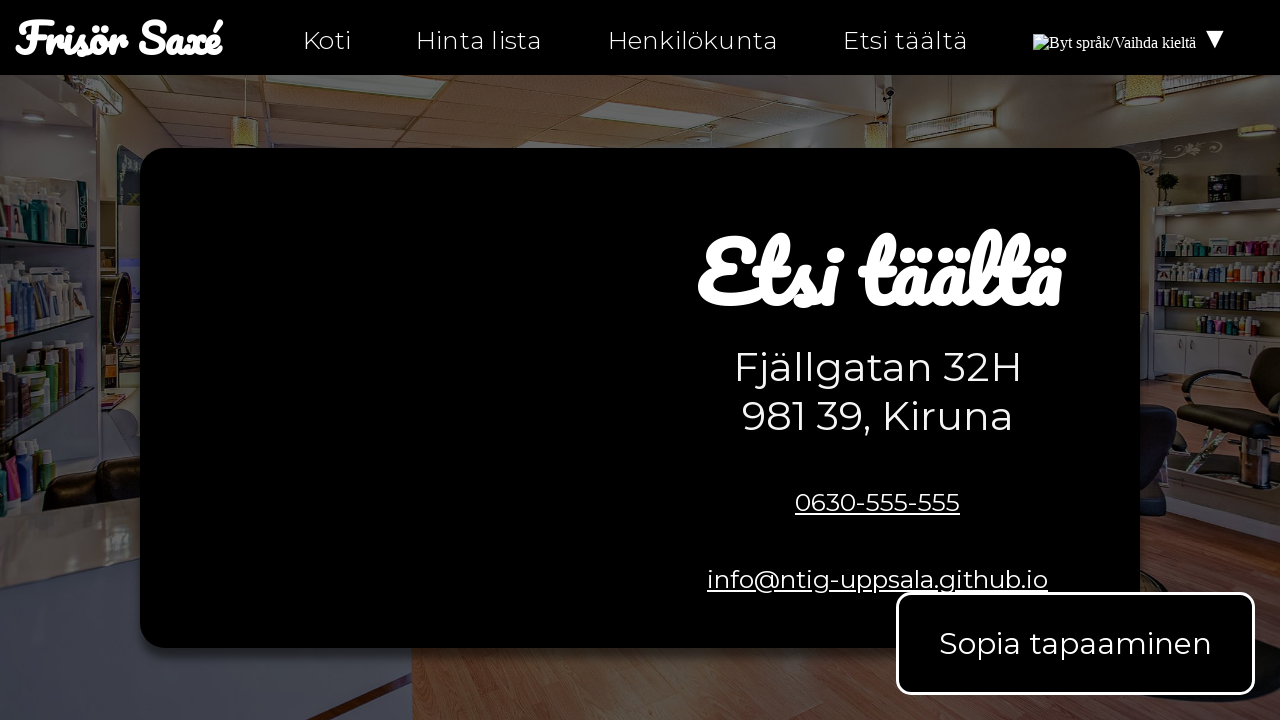

Retrieved src attribute from image on hitta-hit-fi.html
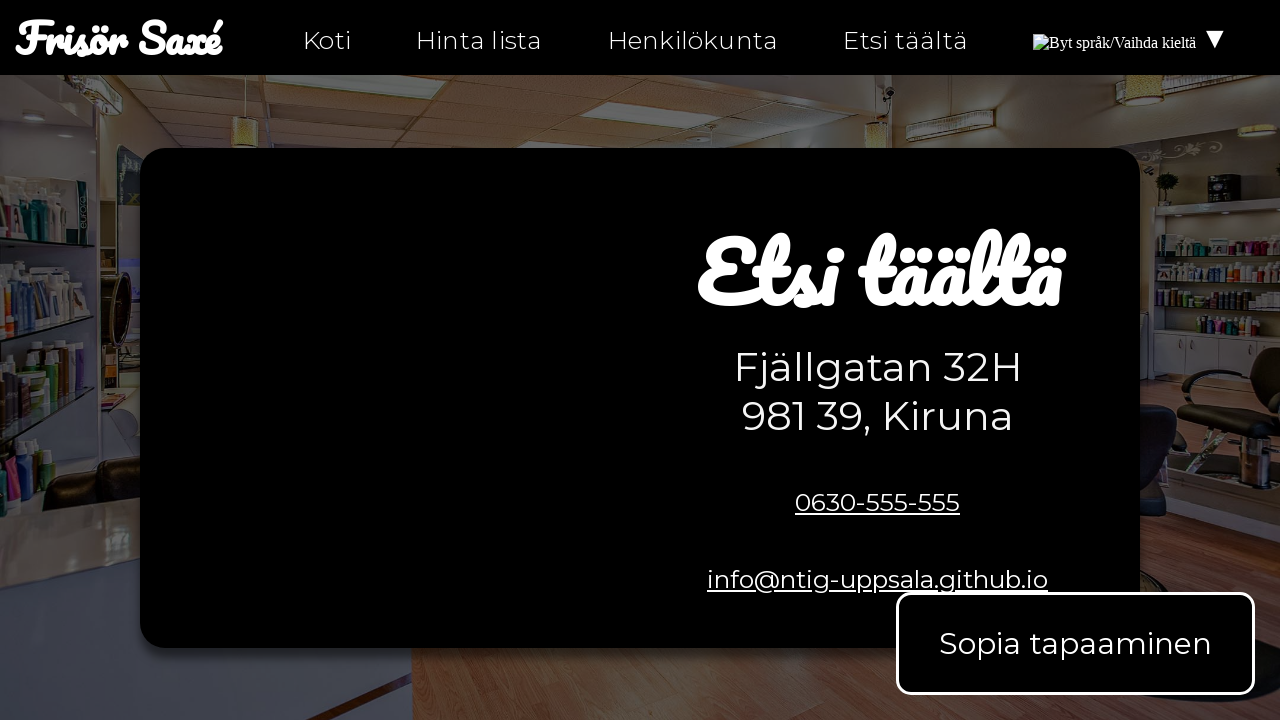

Asserted that image on hitta-hit-fi.html has valid src attribute
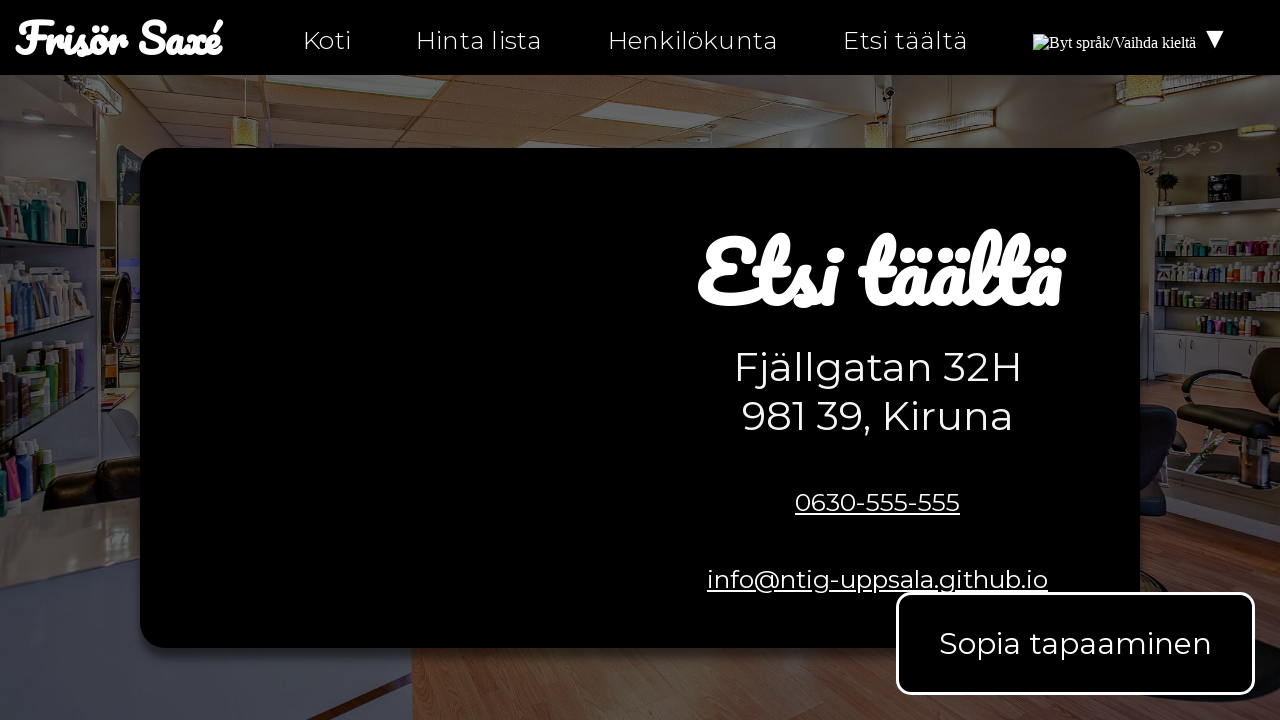

Retrieved src attribute from image on hitta-hit-fi.html
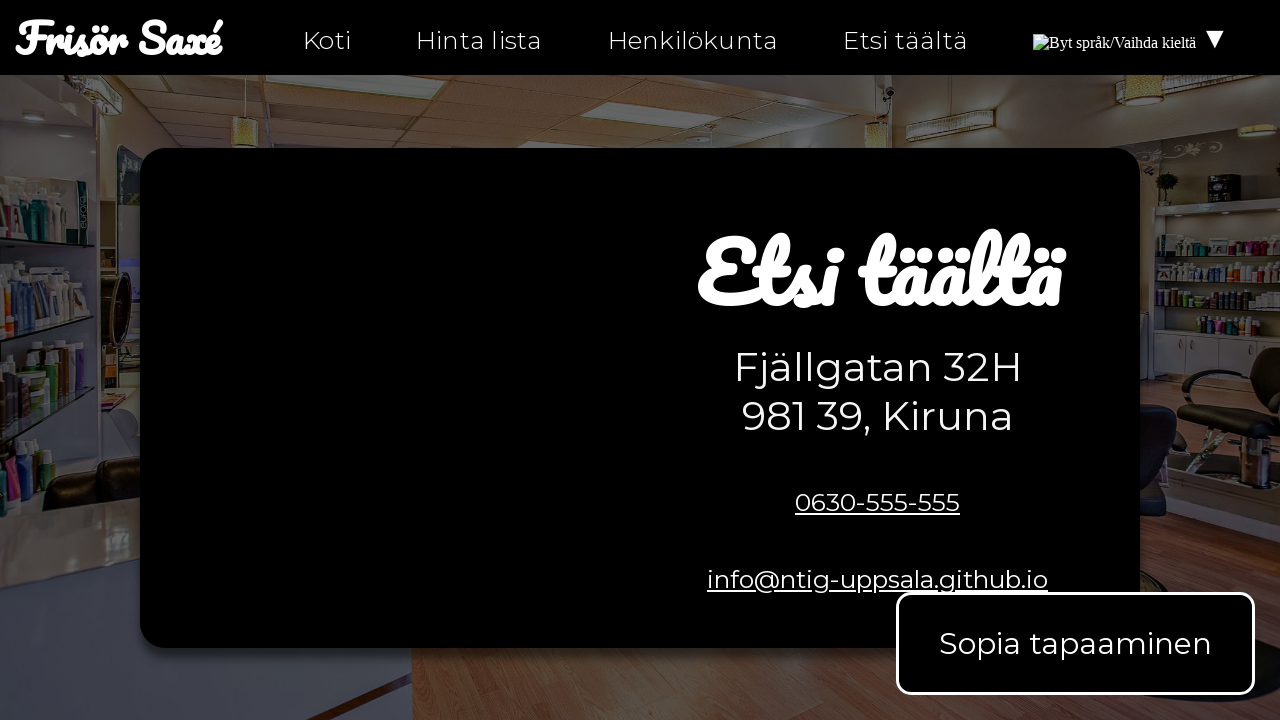

Asserted that image on hitta-hit-fi.html has valid src attribute
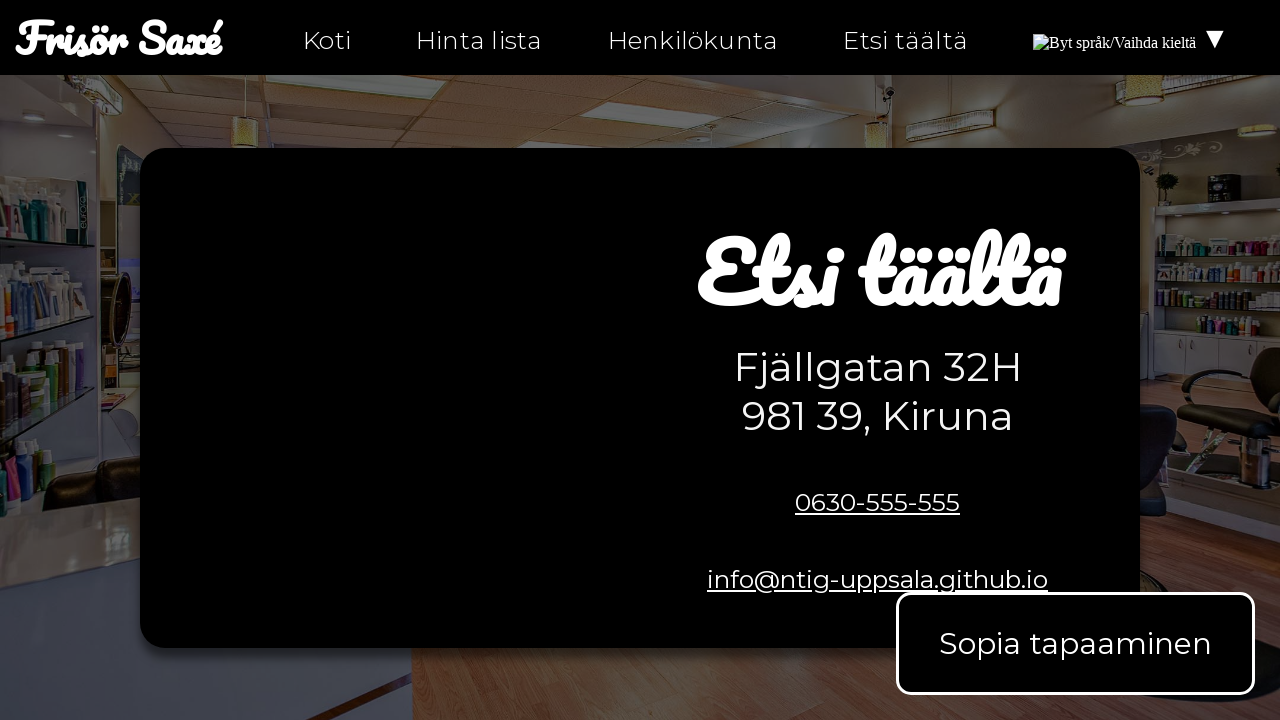

Retrieved src attribute from image on hitta-hit-fi.html
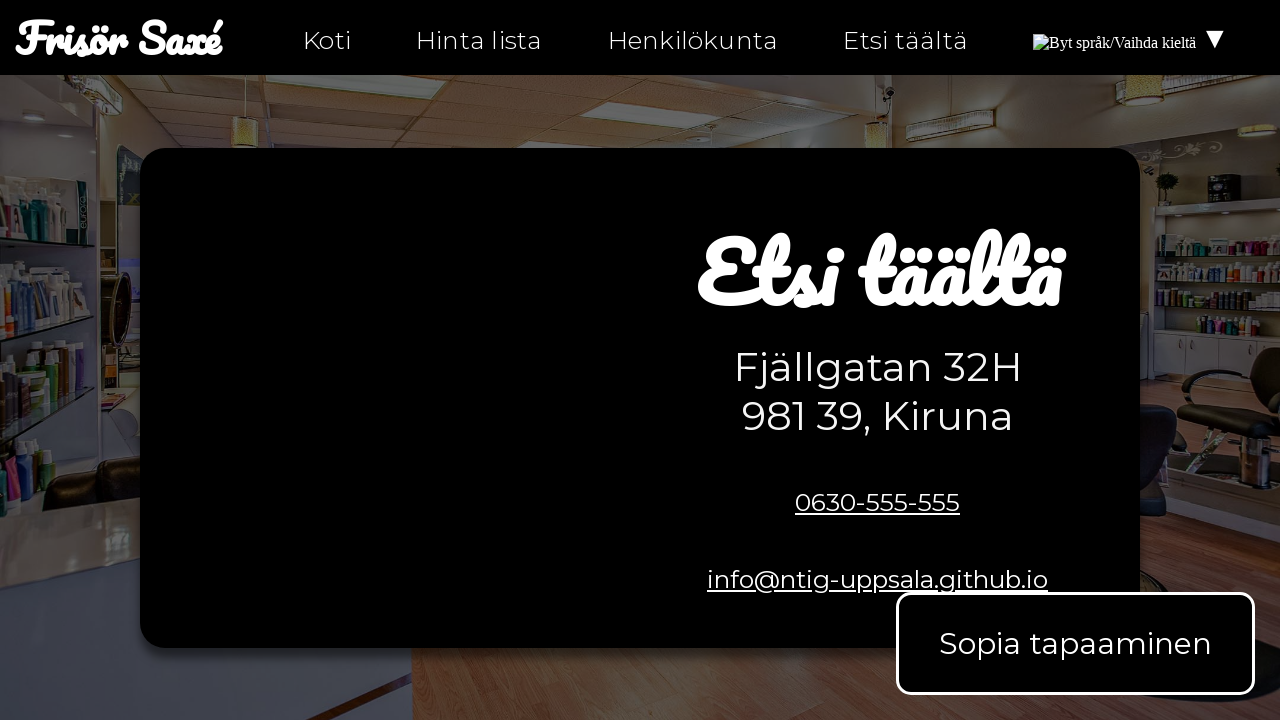

Asserted that image on hitta-hit-fi.html has valid src attribute
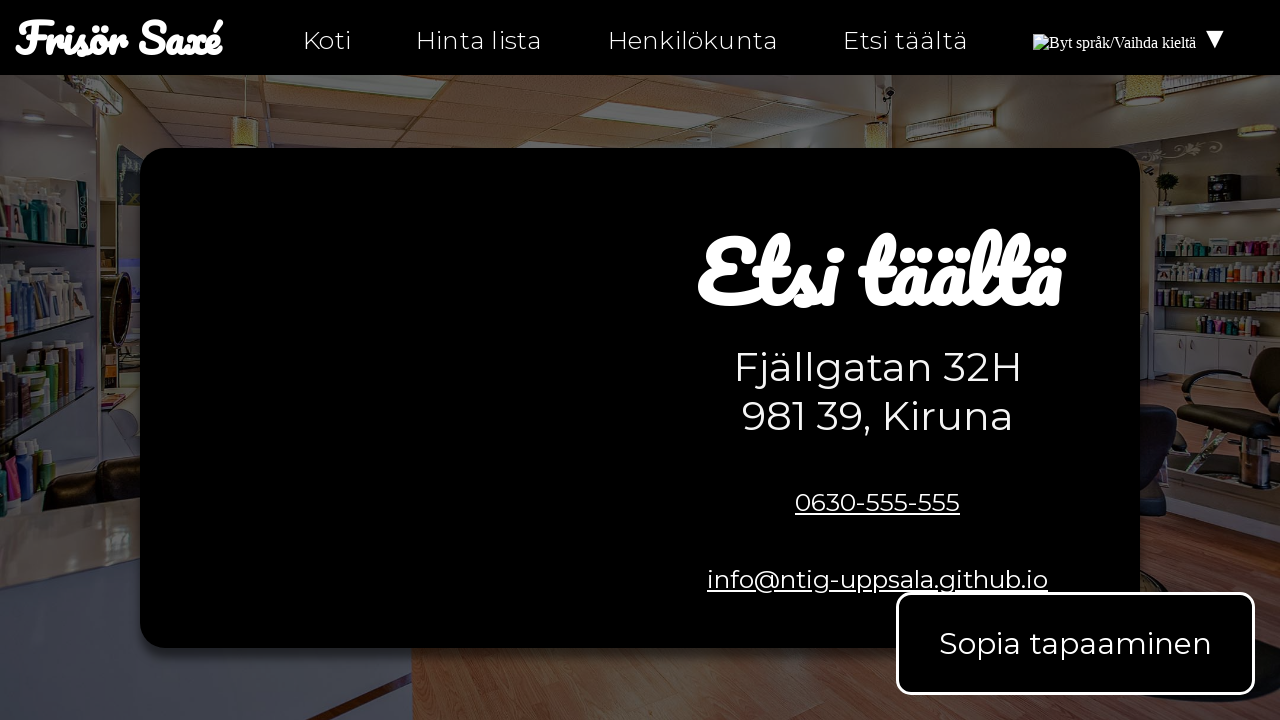

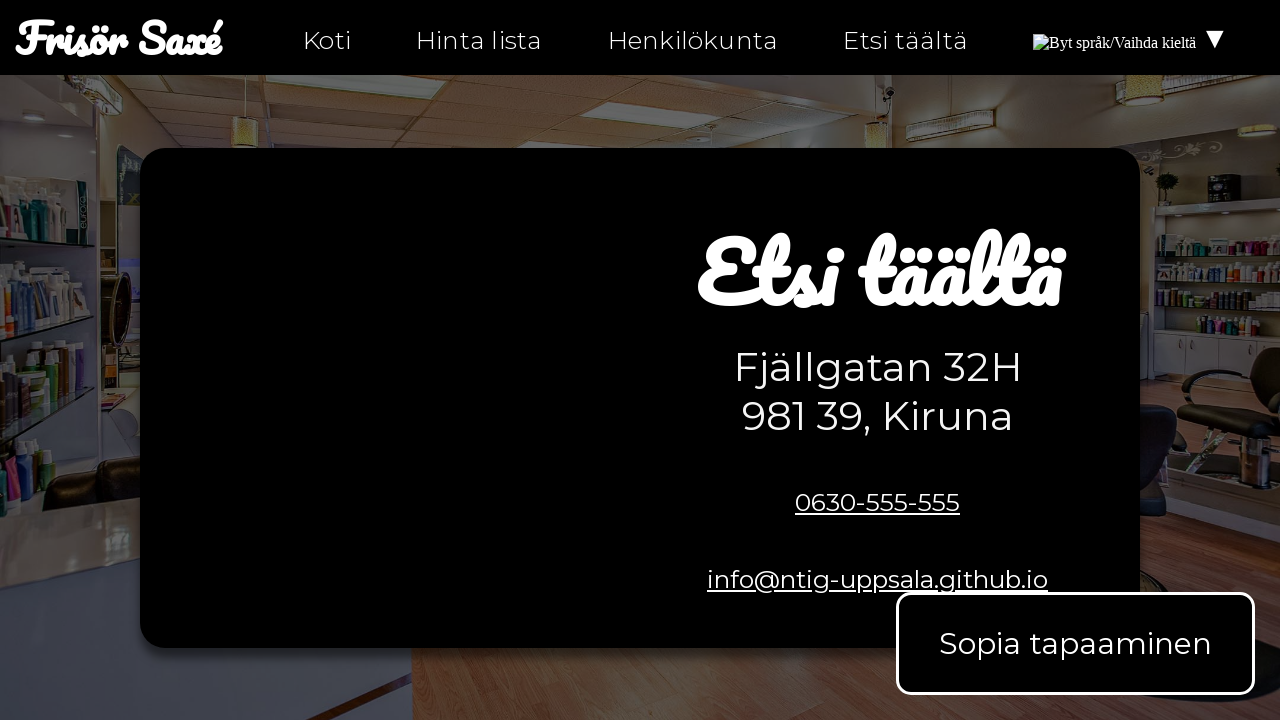